Tests adding and removing elements dynamically on a page, verifying element display states and handling StaleElementReferenceException

Starting URL: https://practice.cydeo.com/add_remove_elements/

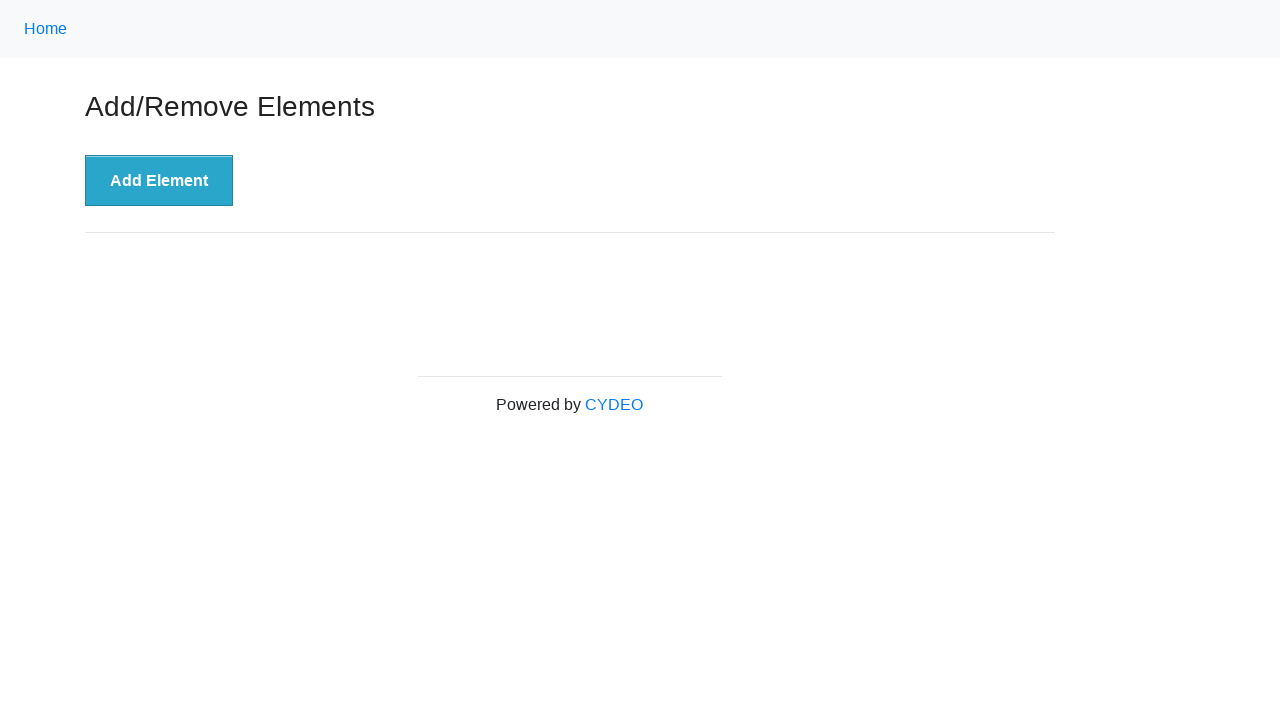

Navigated to Add/Remove Elements practice page
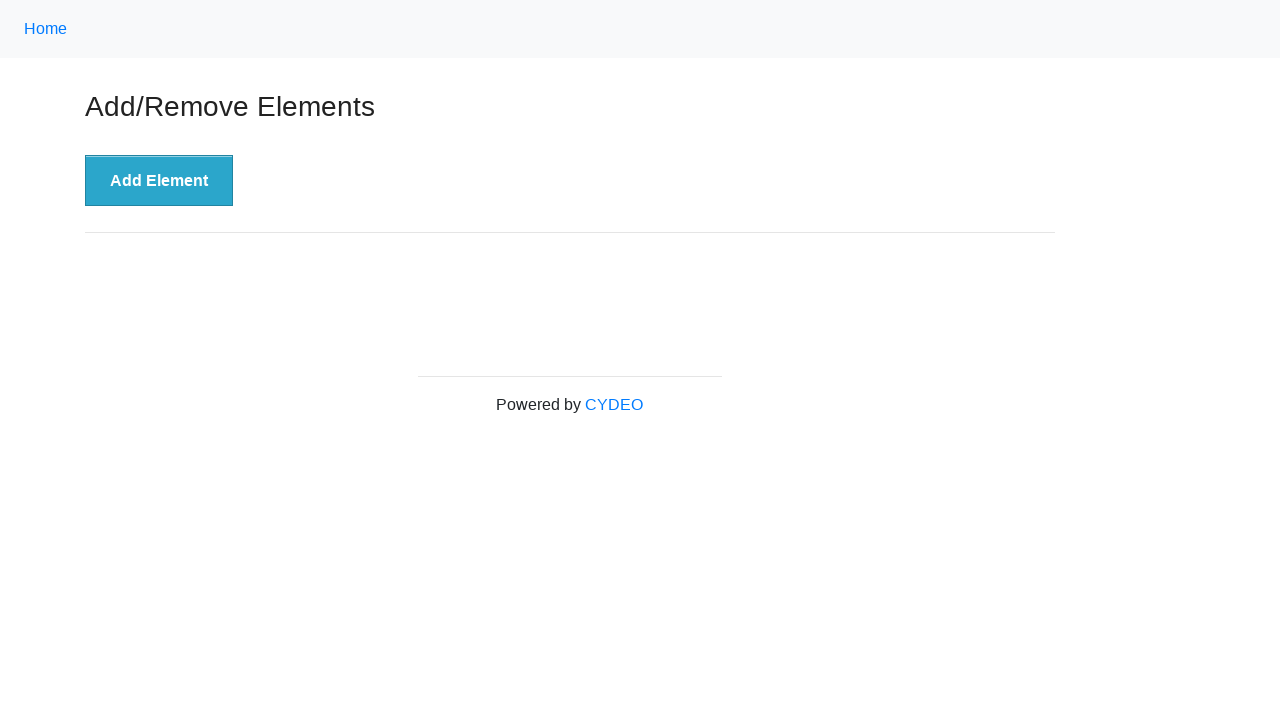

Clicked the 'Add Element' button at (159, 181) on xpath=//button[.='Add Element']
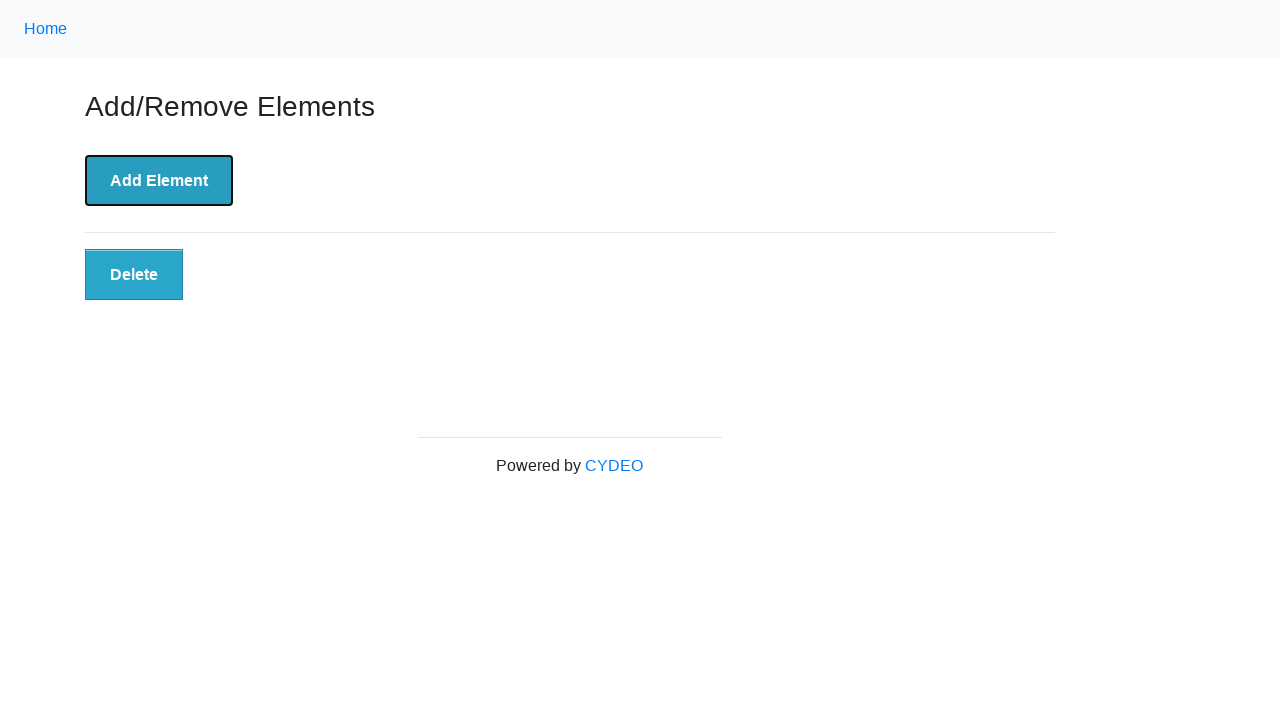

Located the dynamically added 'Delete' button
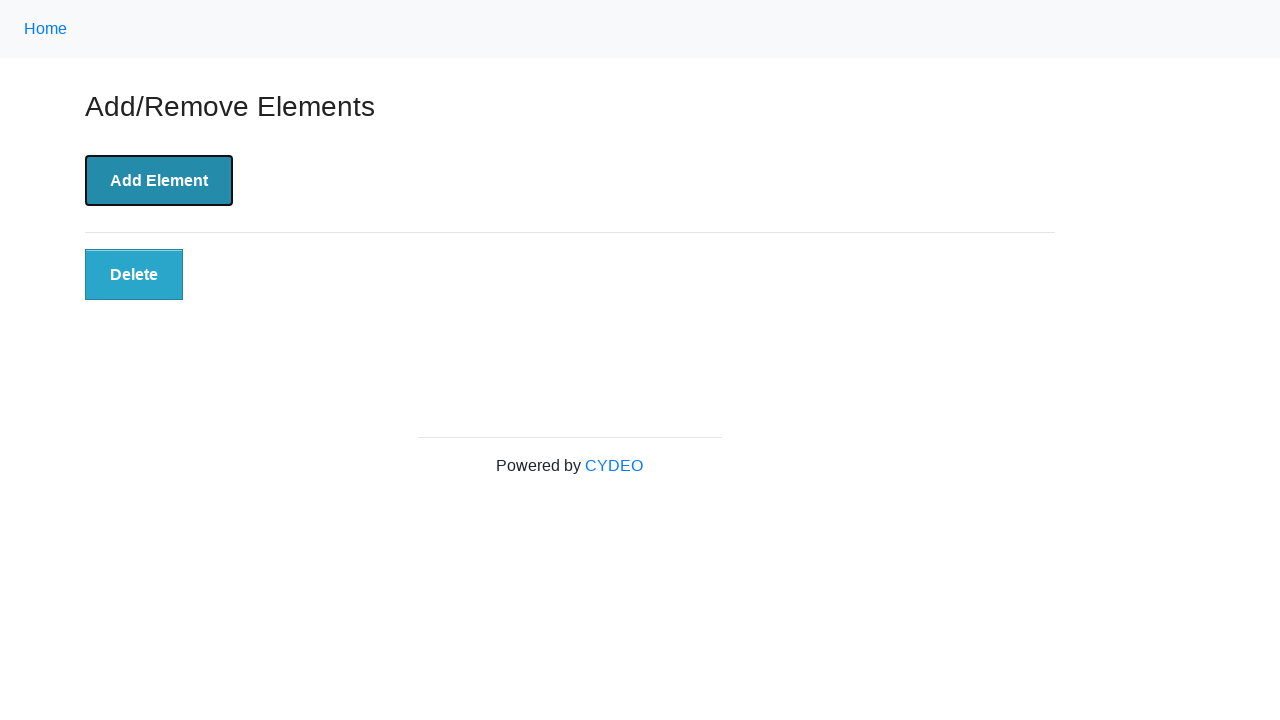

Verified that the 'Delete' button is visible
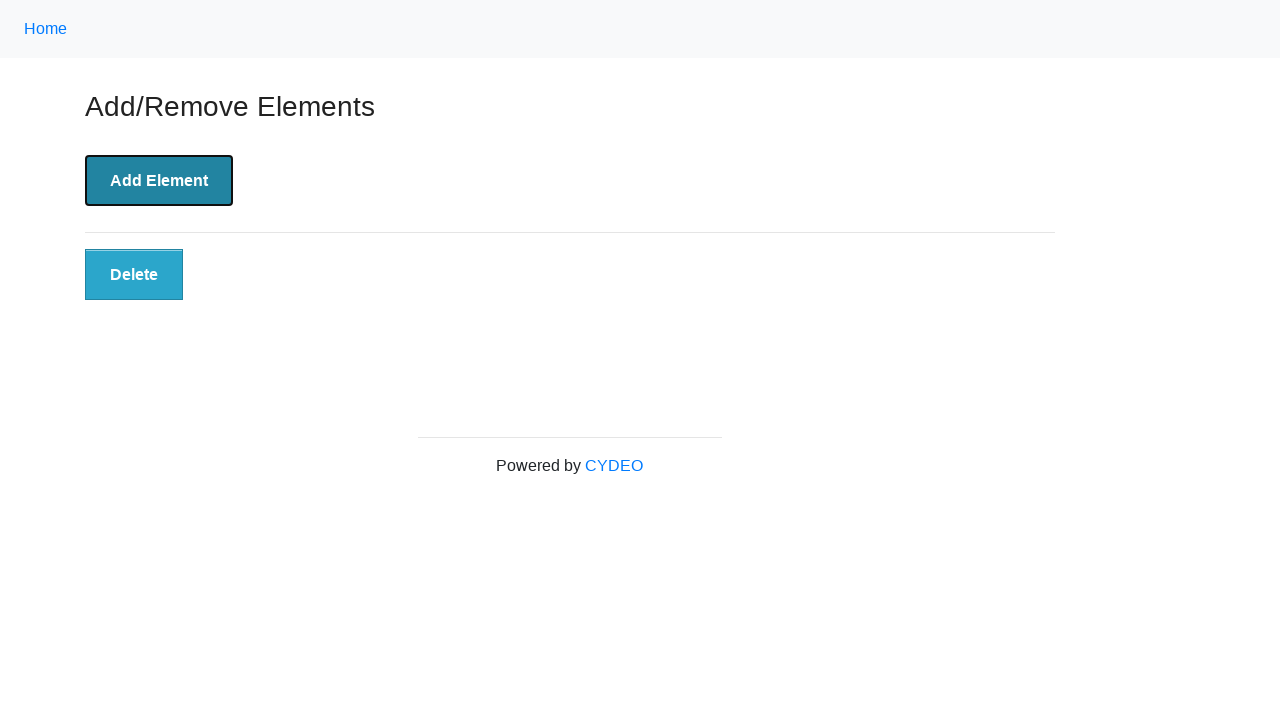

Clicked the 'Delete' button to remove the element at (134, 275) on xpath=//button[@class='added-manually']
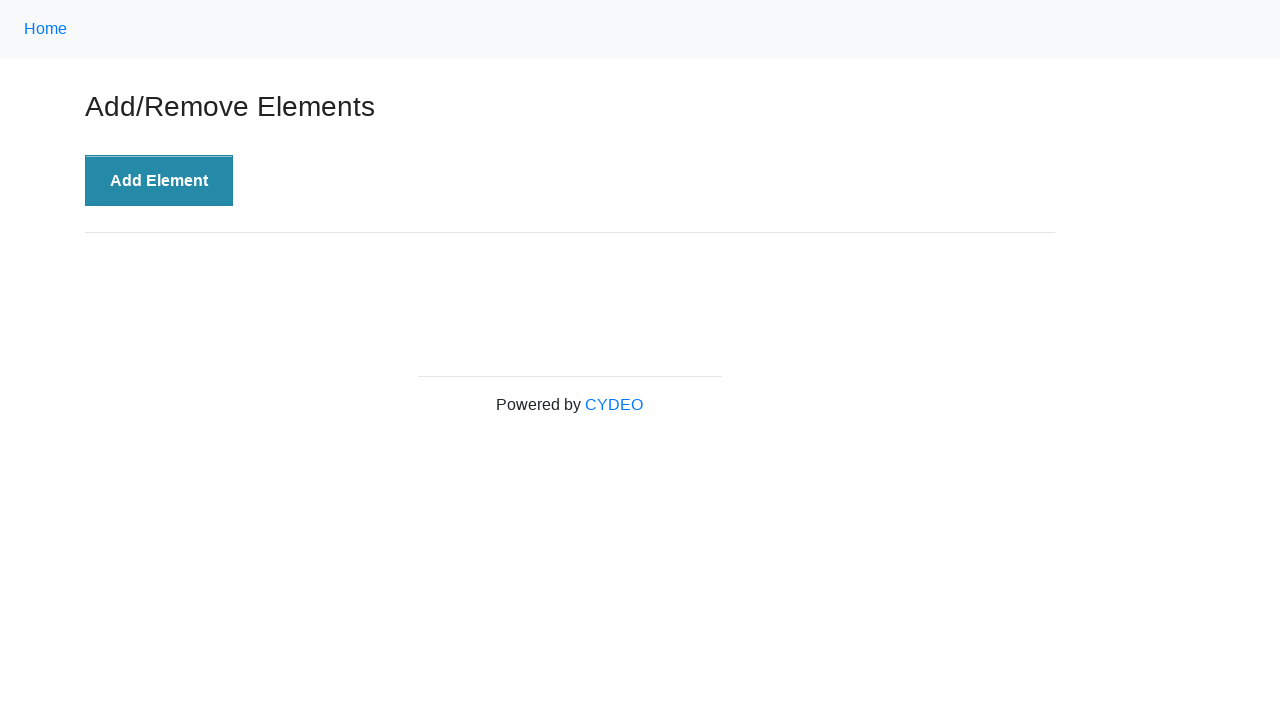

Verified that the 'Delete' button is no longer visible after removal
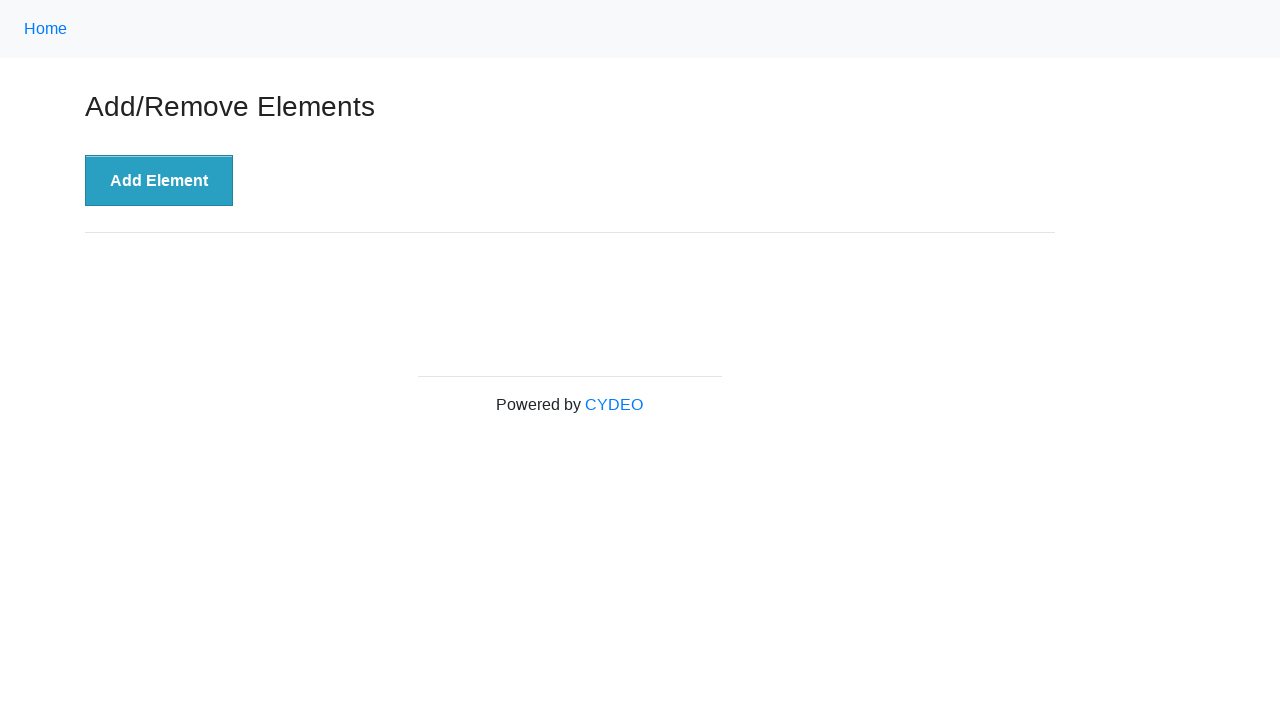

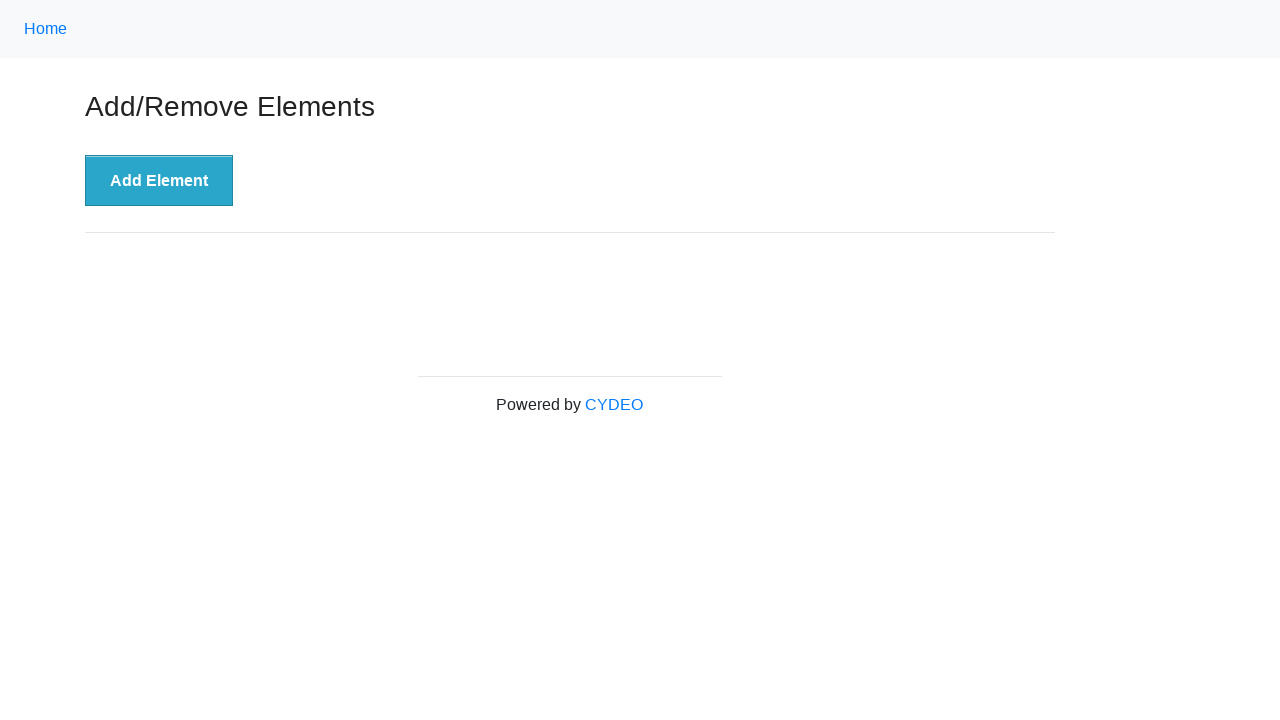